Tests the Bilibili homepage search functionality by typing a search query into the search input field

Starting URL: https://www.bilibili.com/

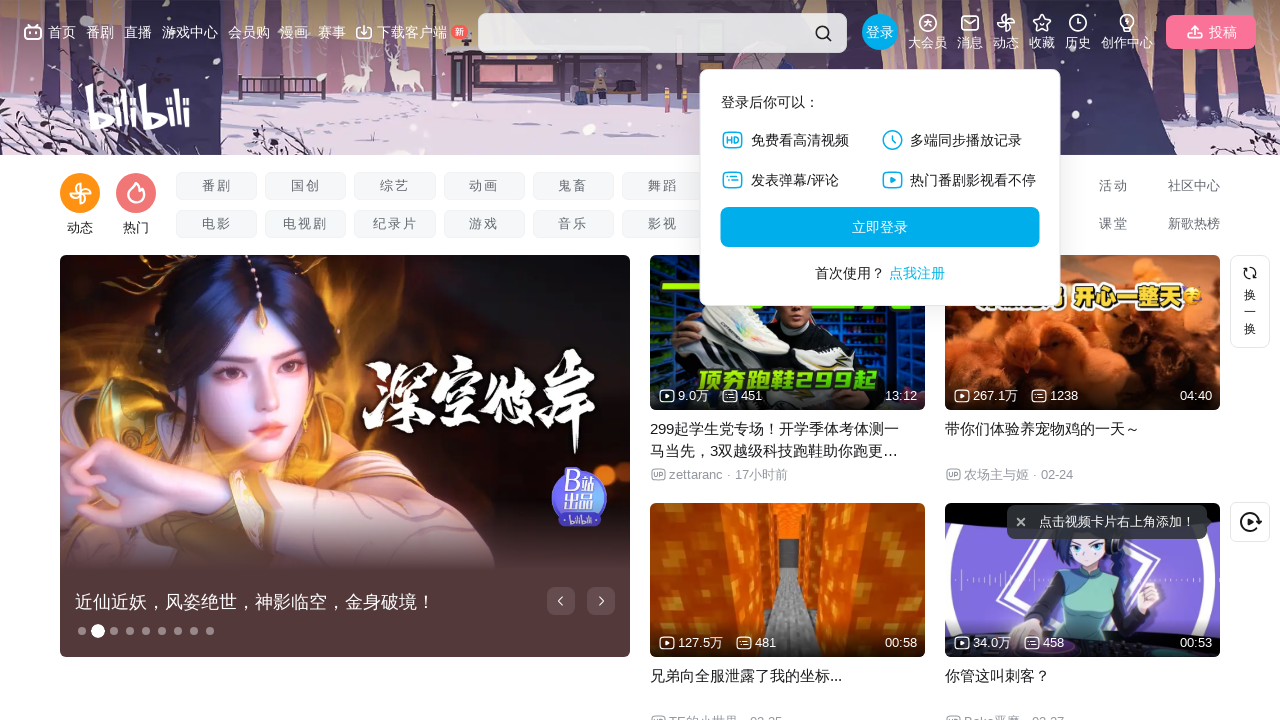

Filled search input field with 'selenium' on .nav-search-input
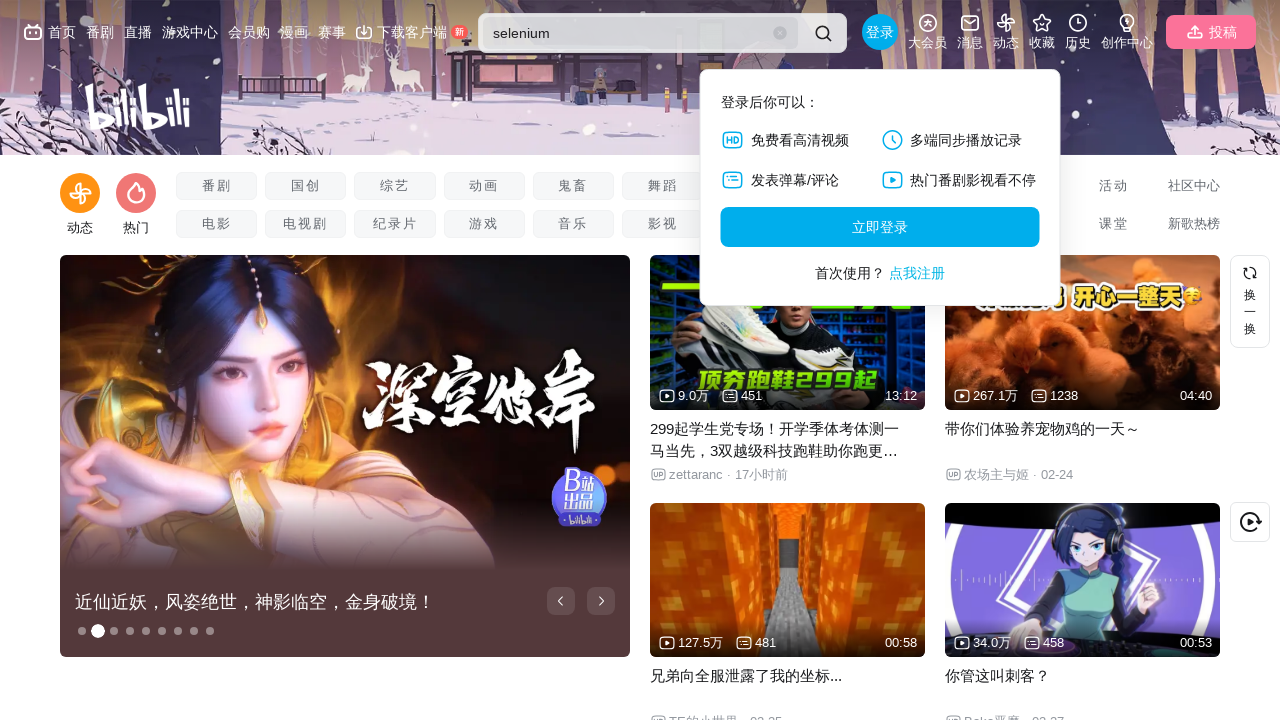

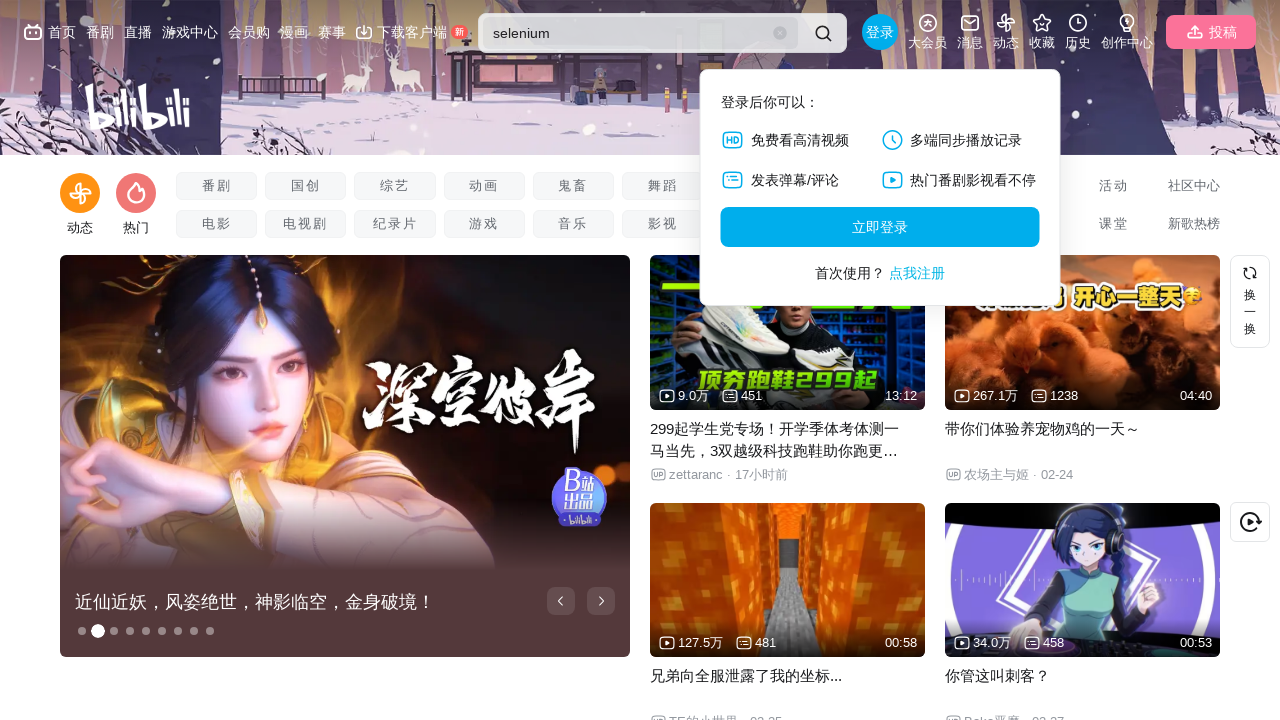